Tests user interface elements including responsive navigation, mobile menu functionality, footer links, and search functionality on public pages

Starting URL: https://coldcopy.cc

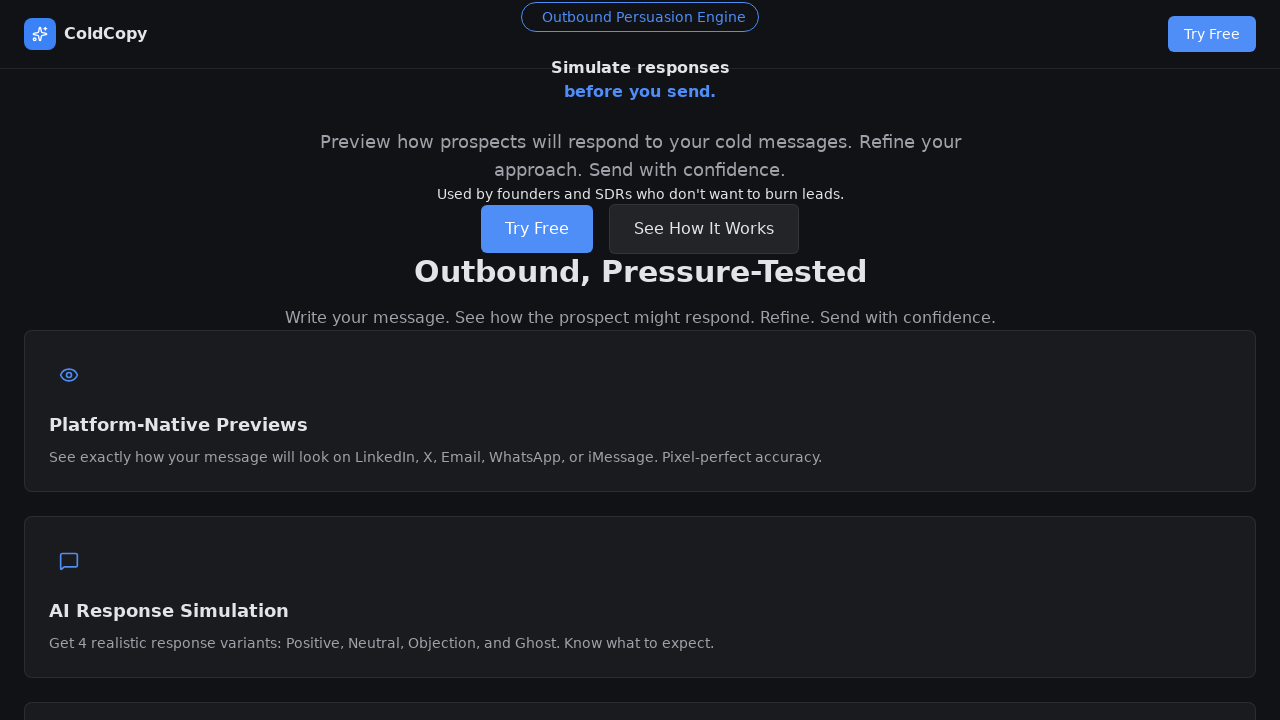

Desktop navigation element (nav or header) loaded
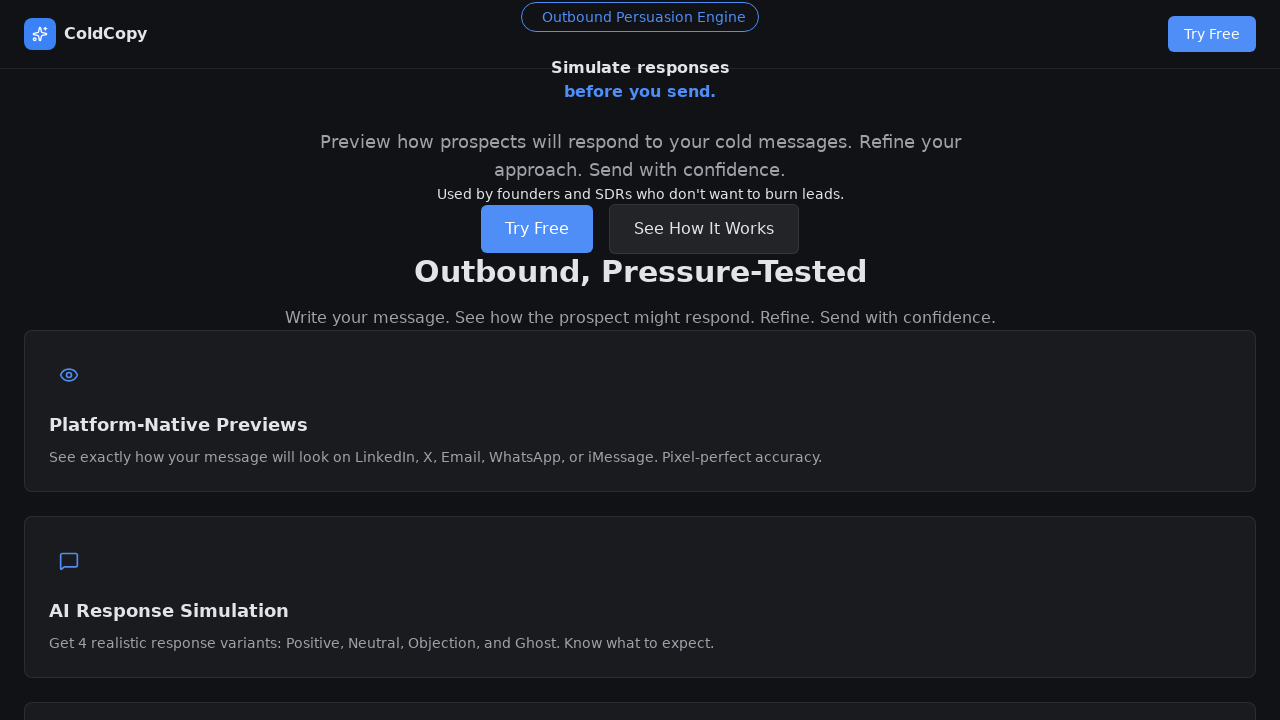

Viewport resized to mobile dimensions (375x667)
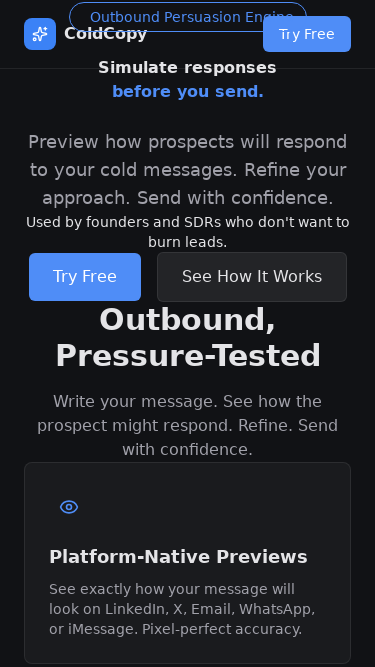

Page reloaded on mobile viewport
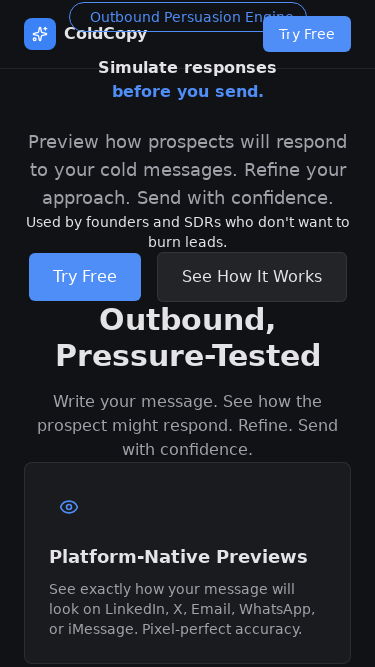

Waited for page to settle after reload
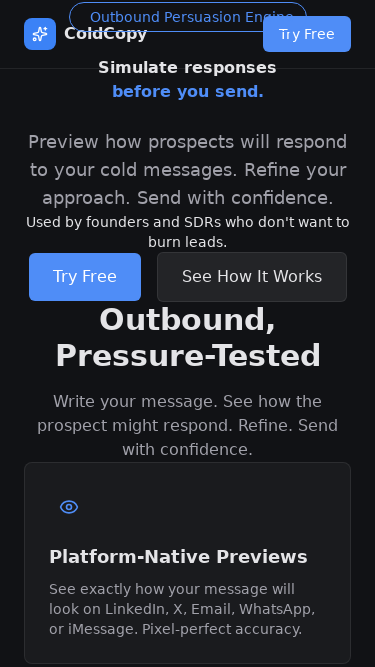

Viewport resized back to desktop dimensions (1920x1080)
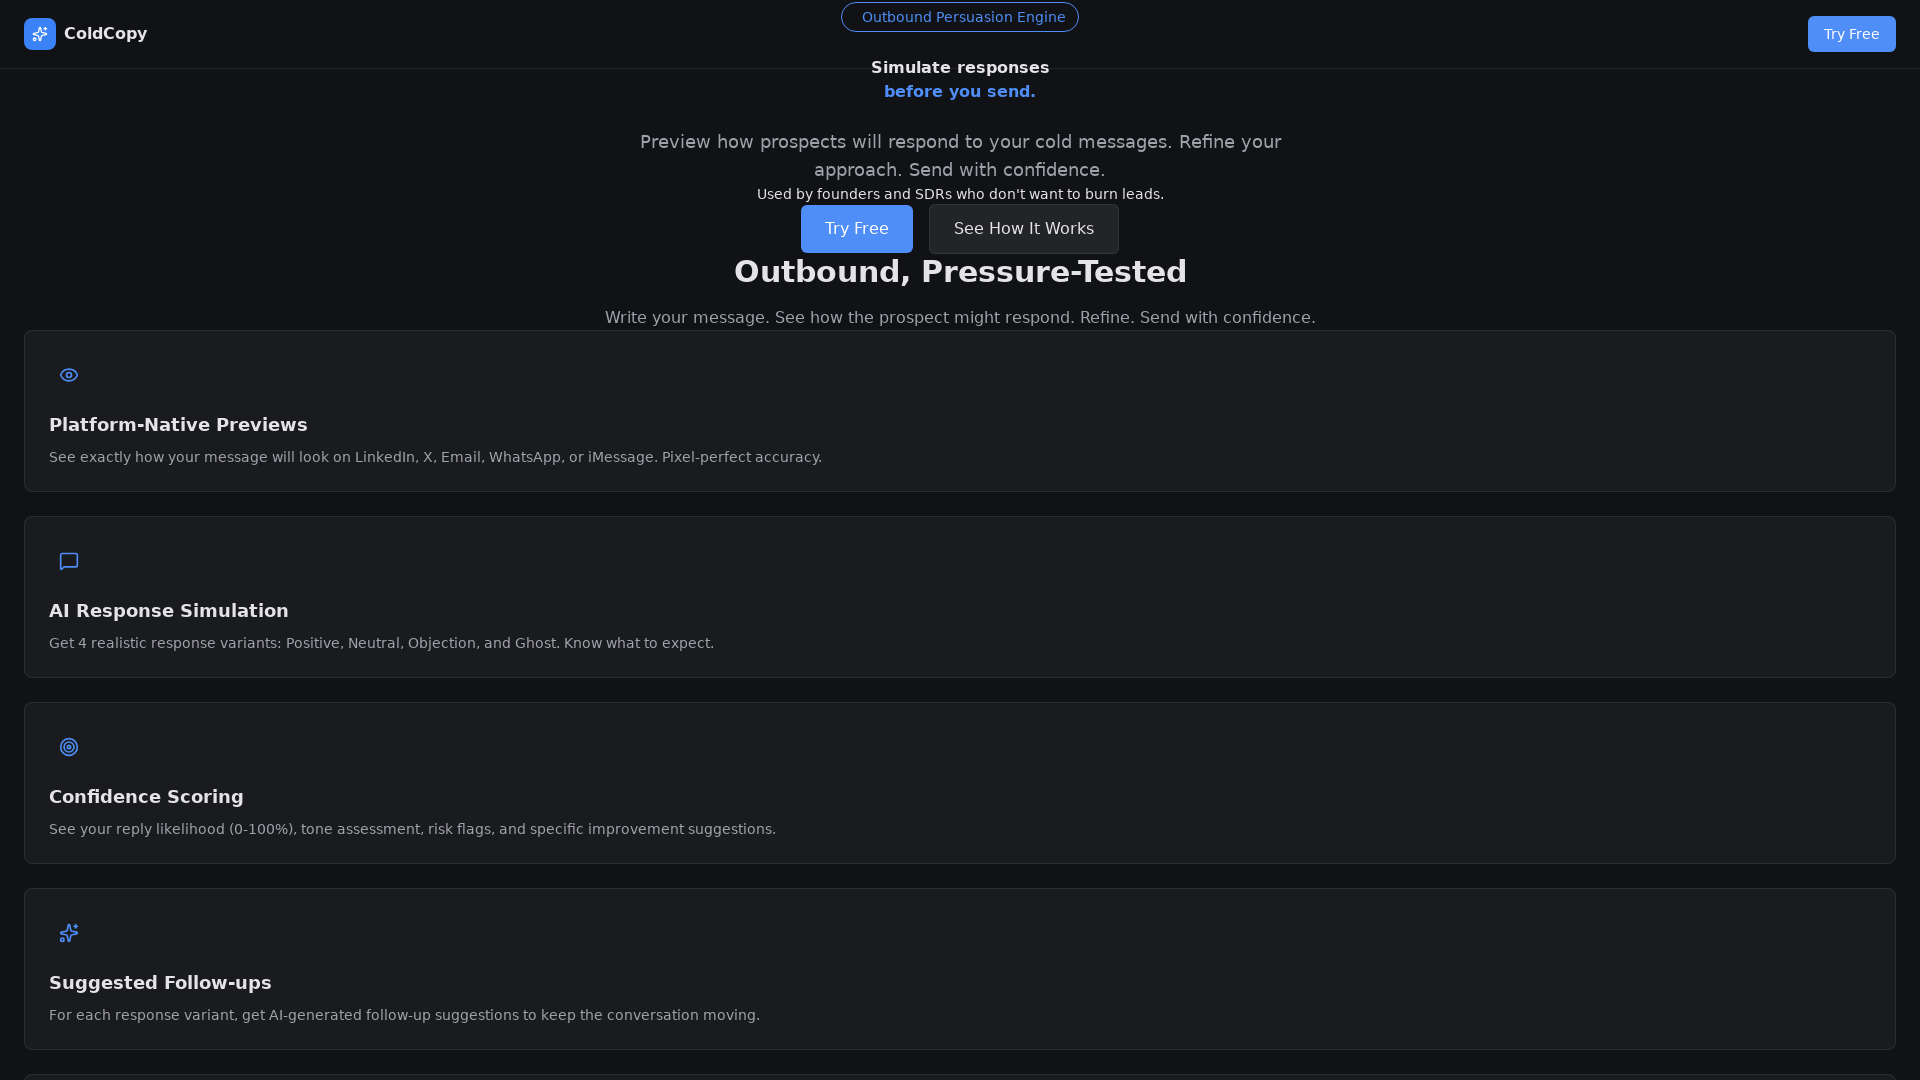

Page reloaded on desktop viewport
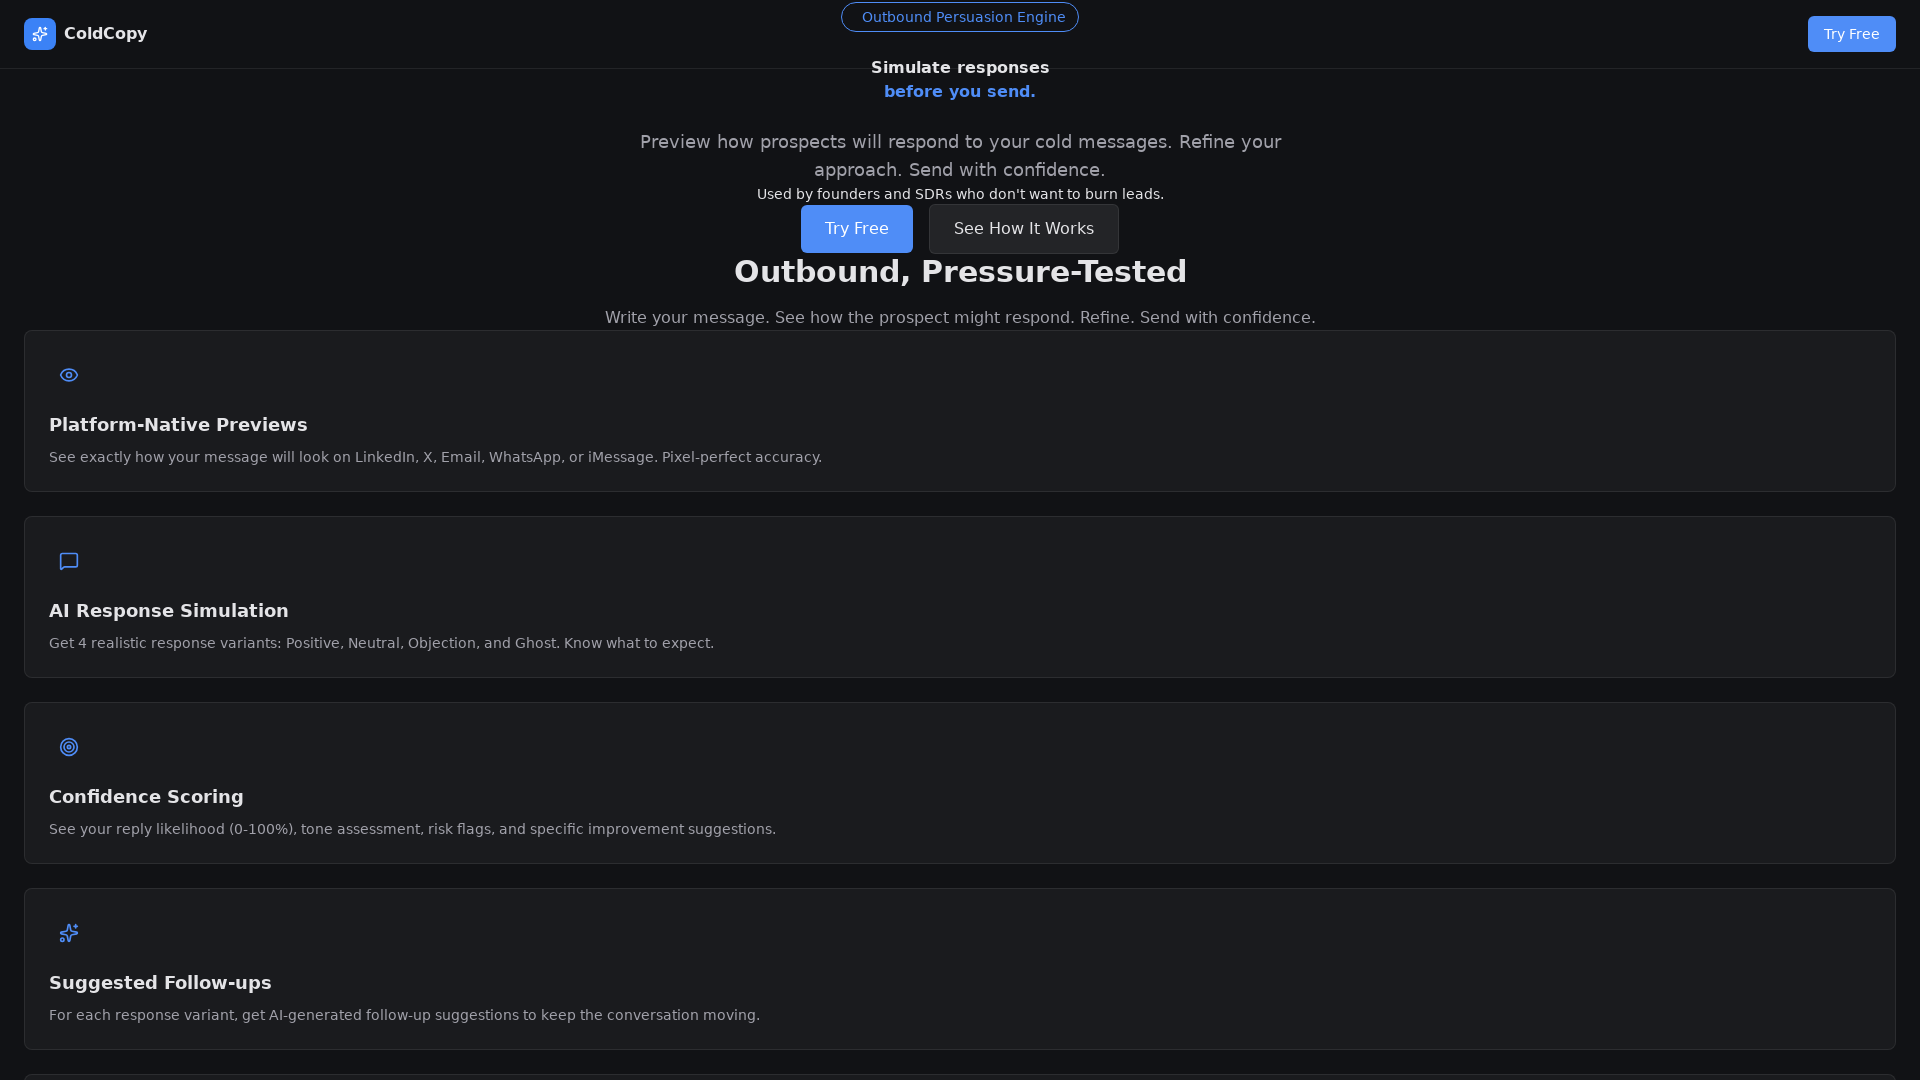

Scrolled to bottom of page to view footer
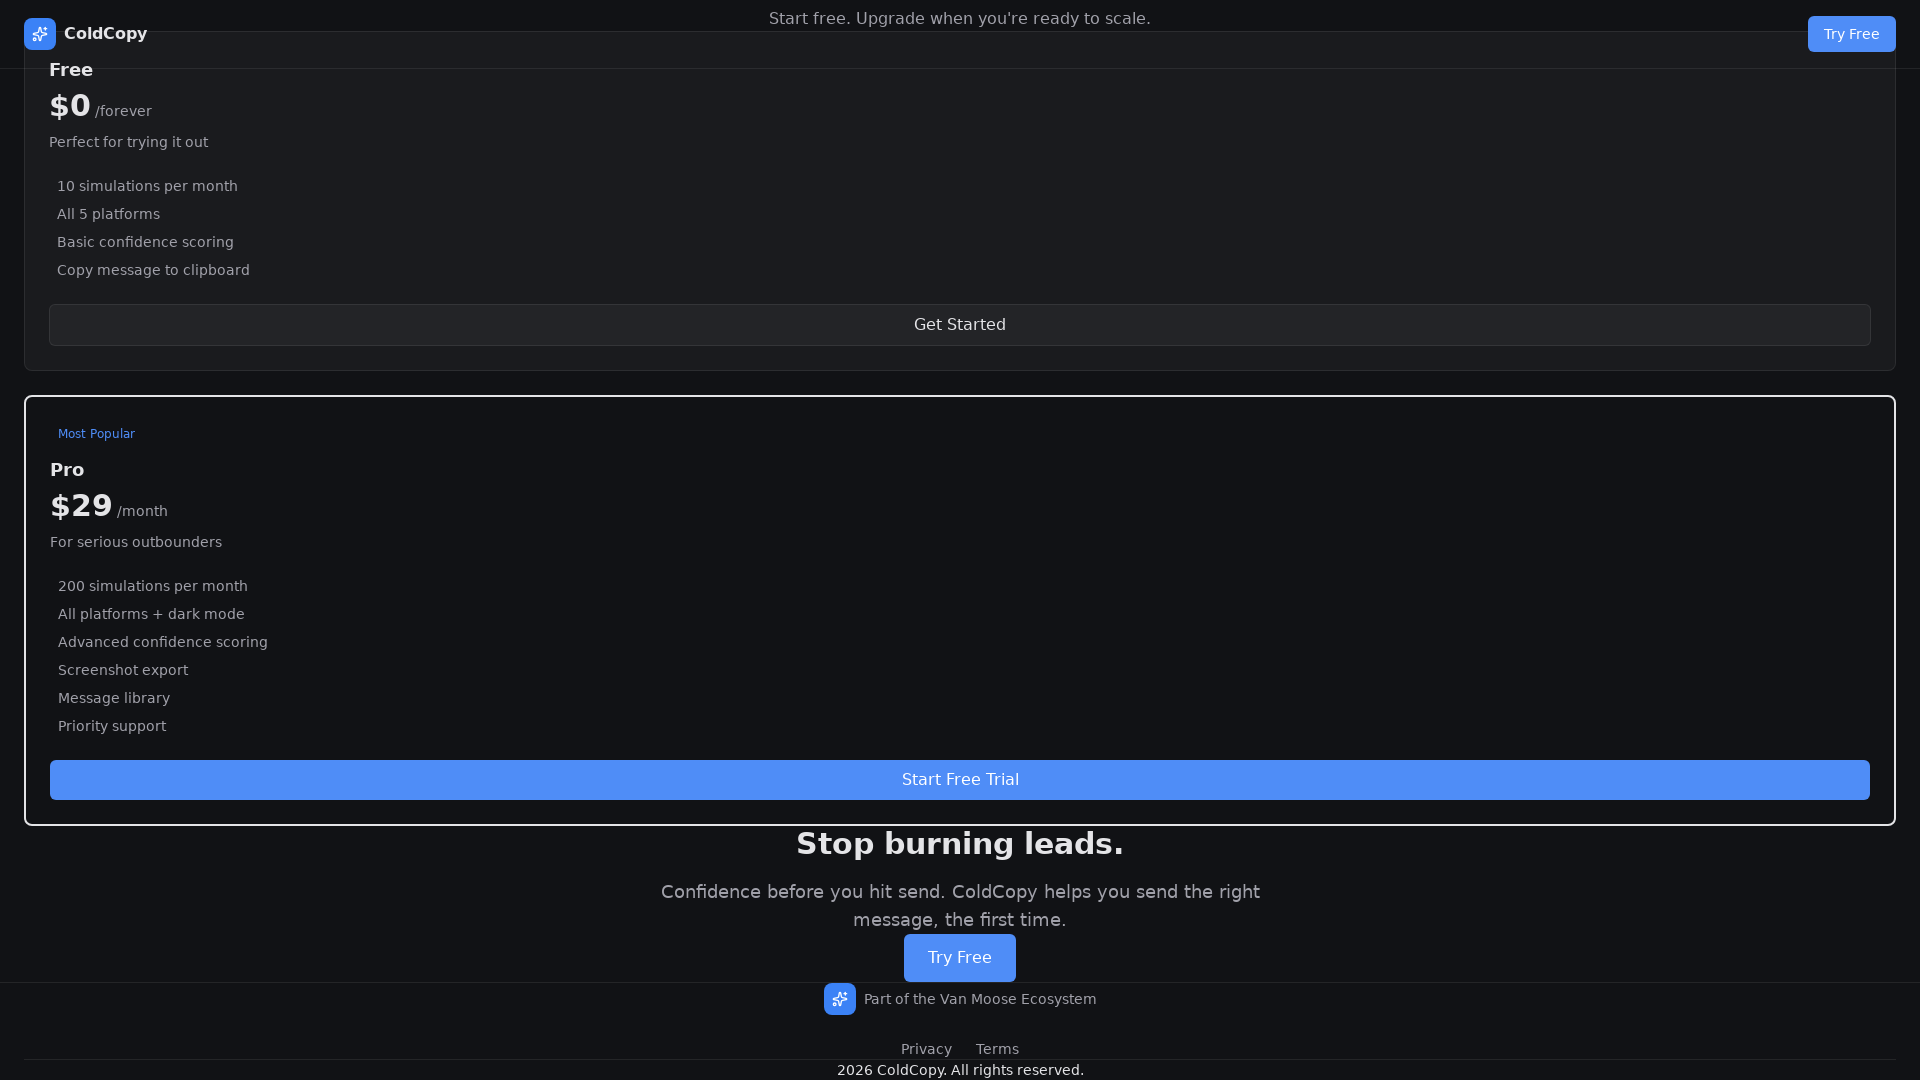

Waited for footer scroll to complete
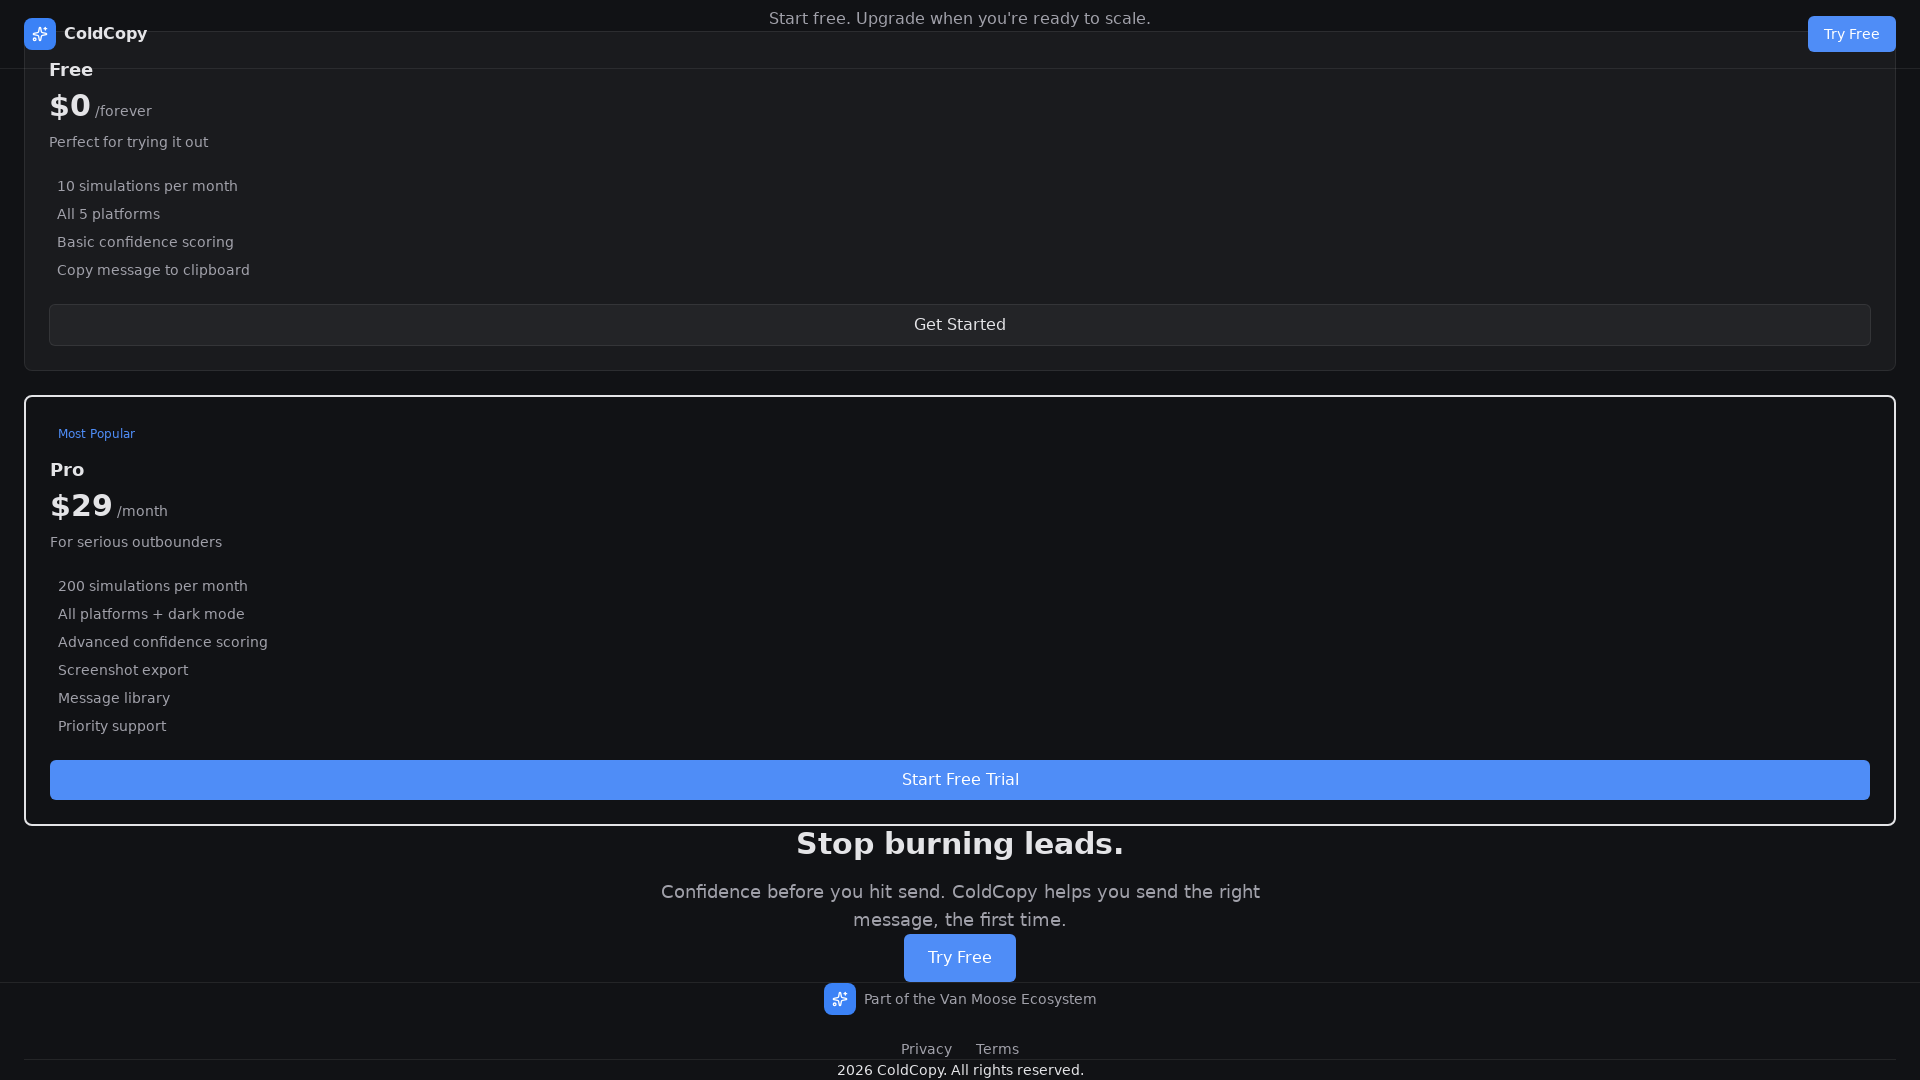

Footer element is visible
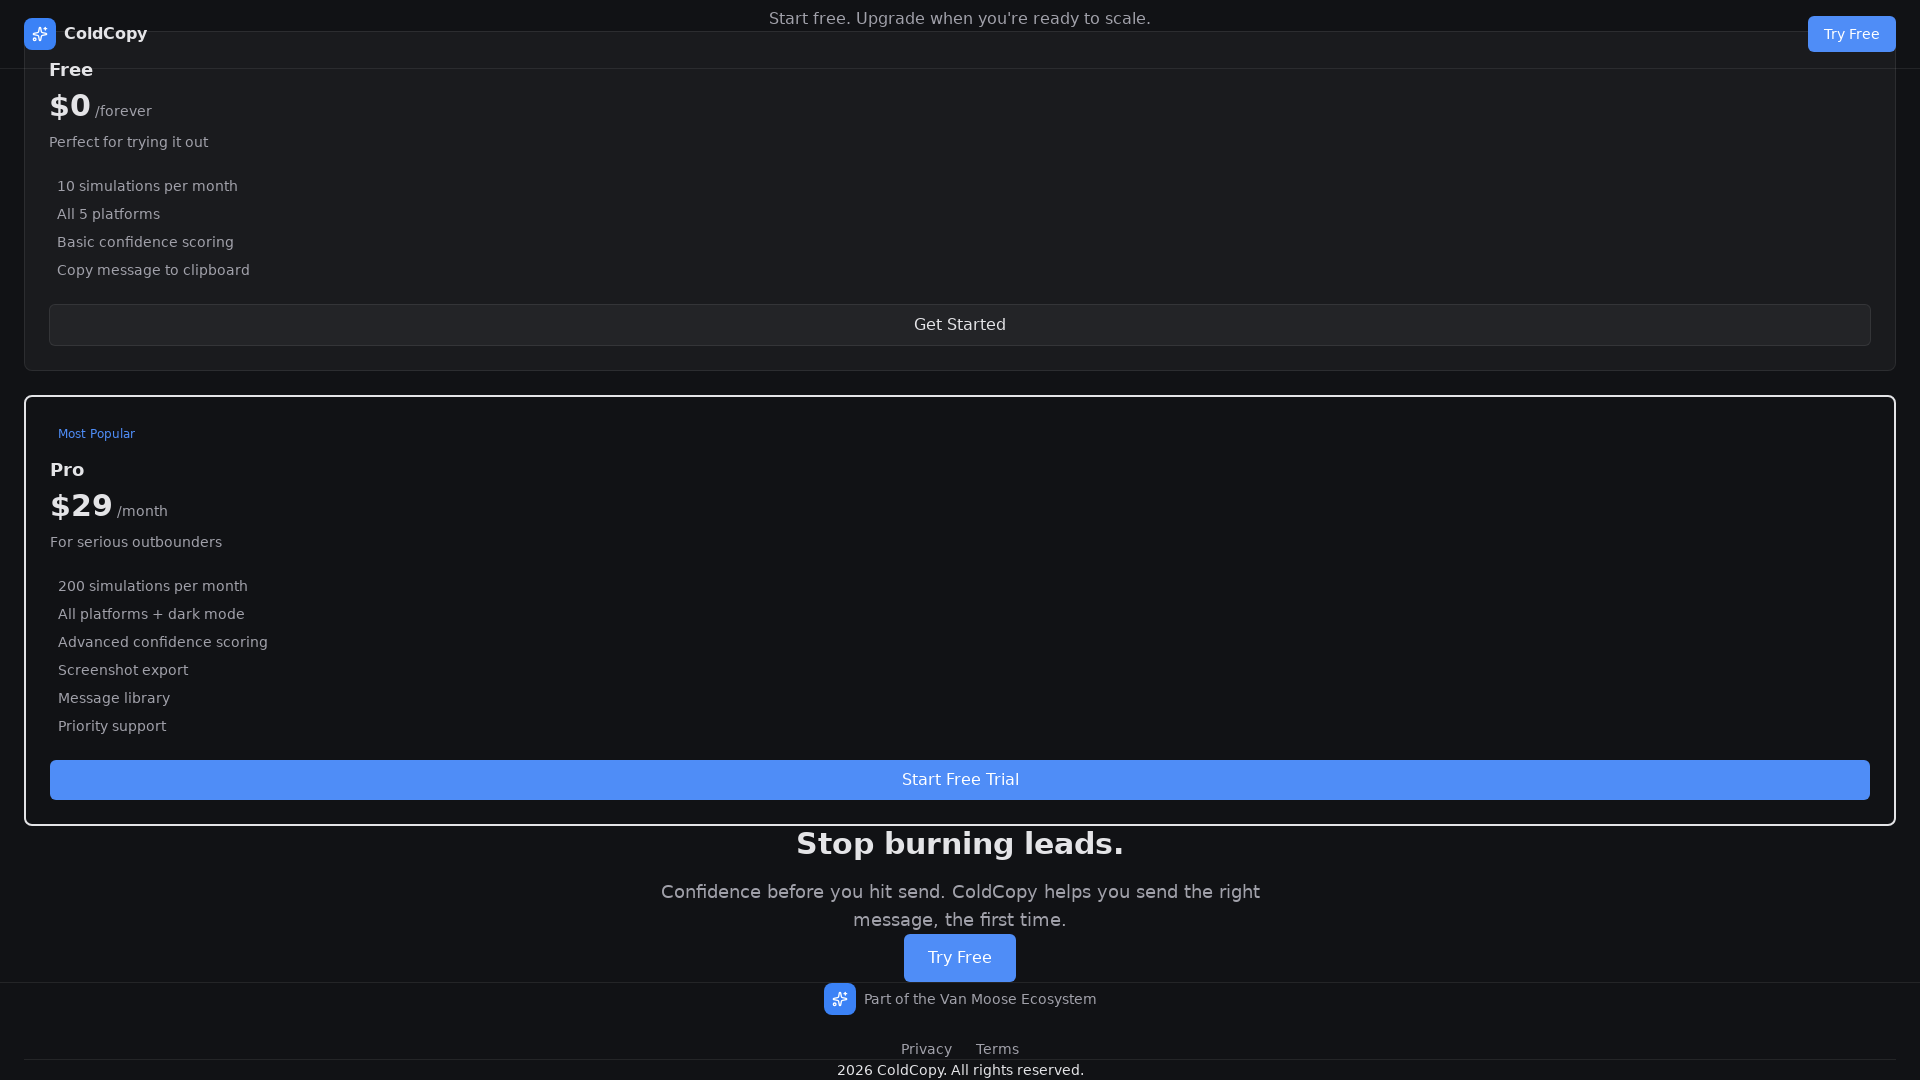

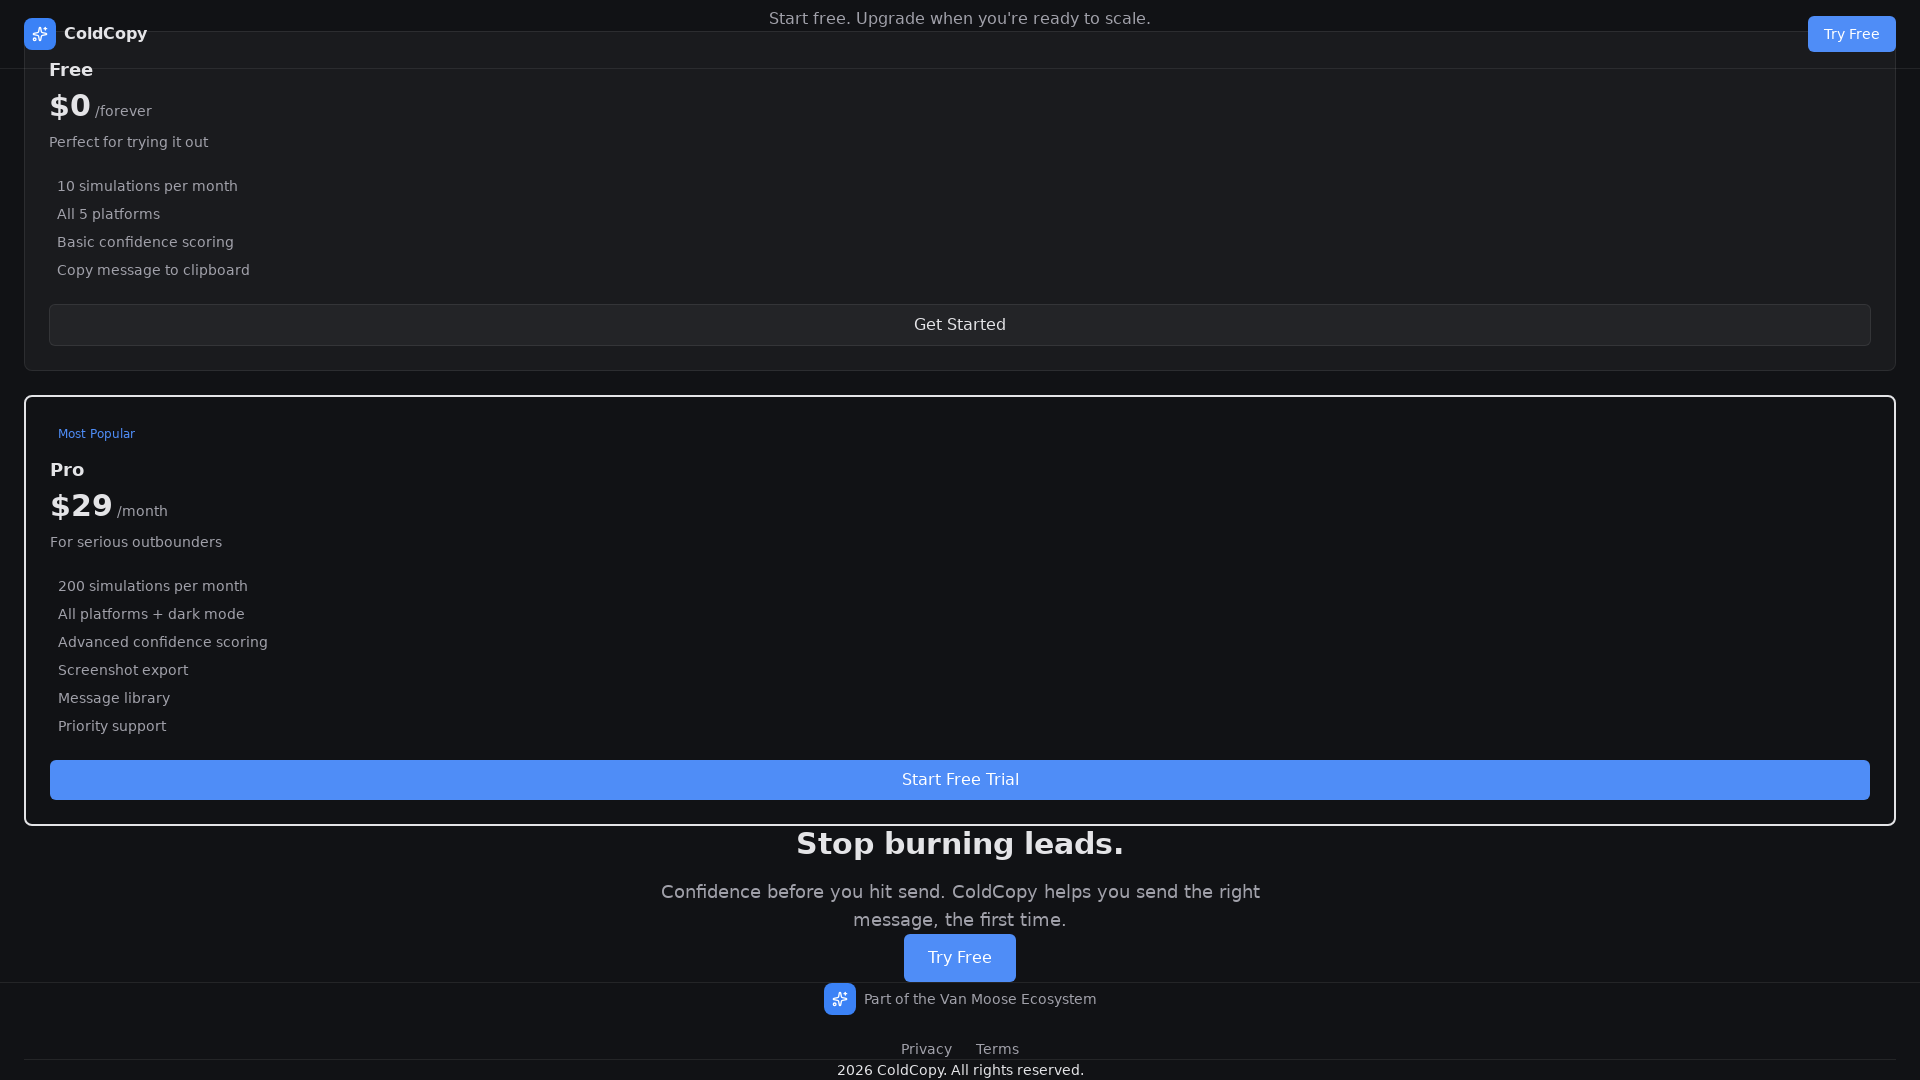